Tests multi-select dropdown functionality by selecting multiple options, verifying selections, and then deselecting them on the Selenium test form page.

Starting URL: https://www.selenium.dev/selenium/web/formPage.html

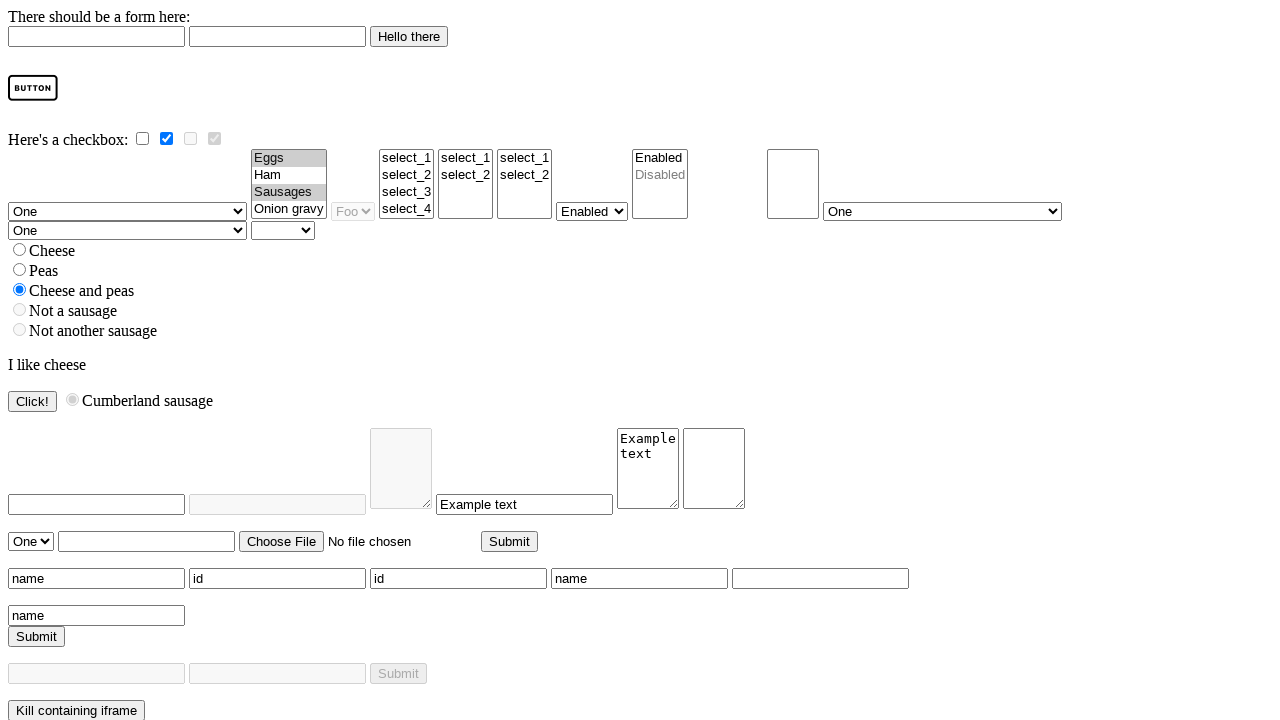

Located multi-select dropdown element
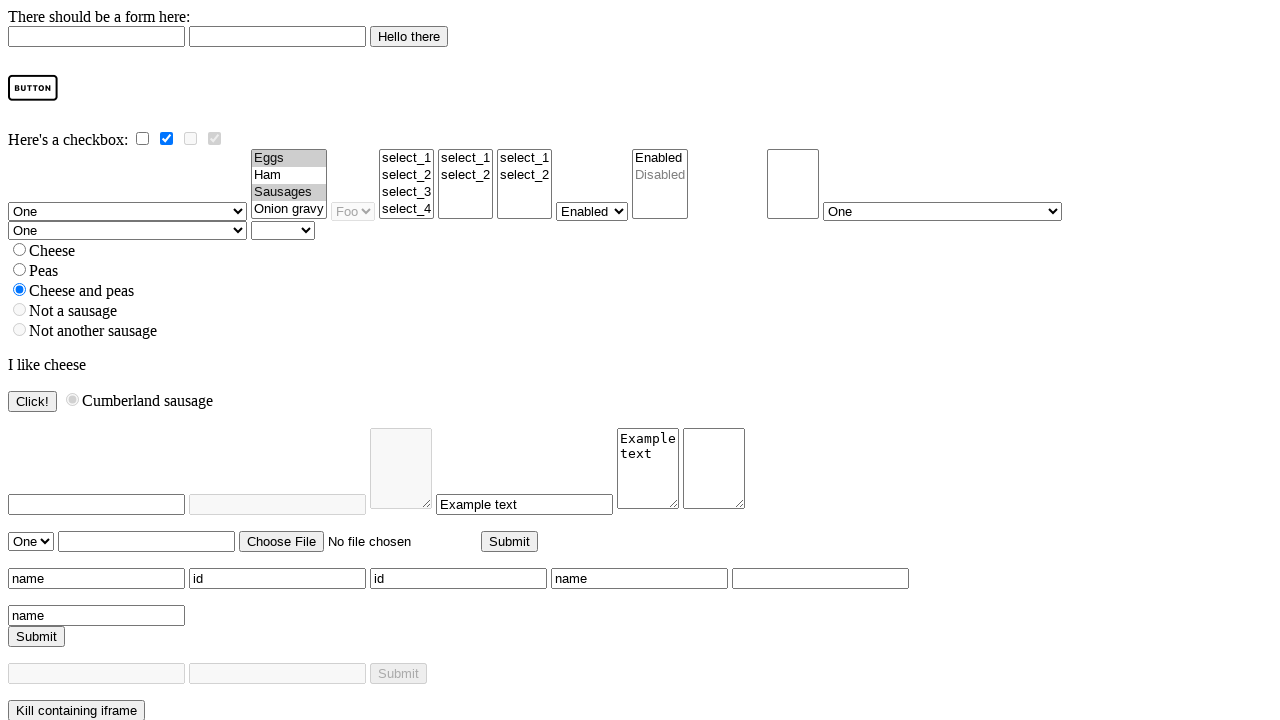

Multi-select dropdown is visible and ready
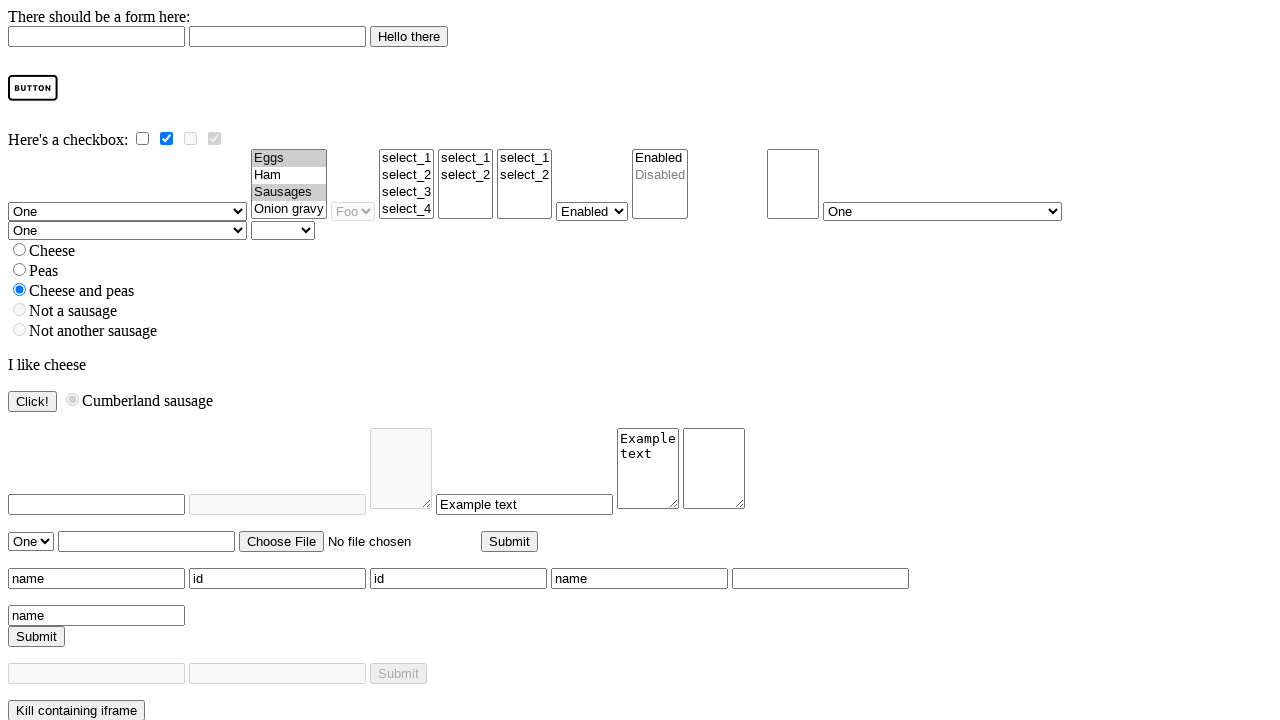

Selected 'Eggs' option from dropdown on select#multi
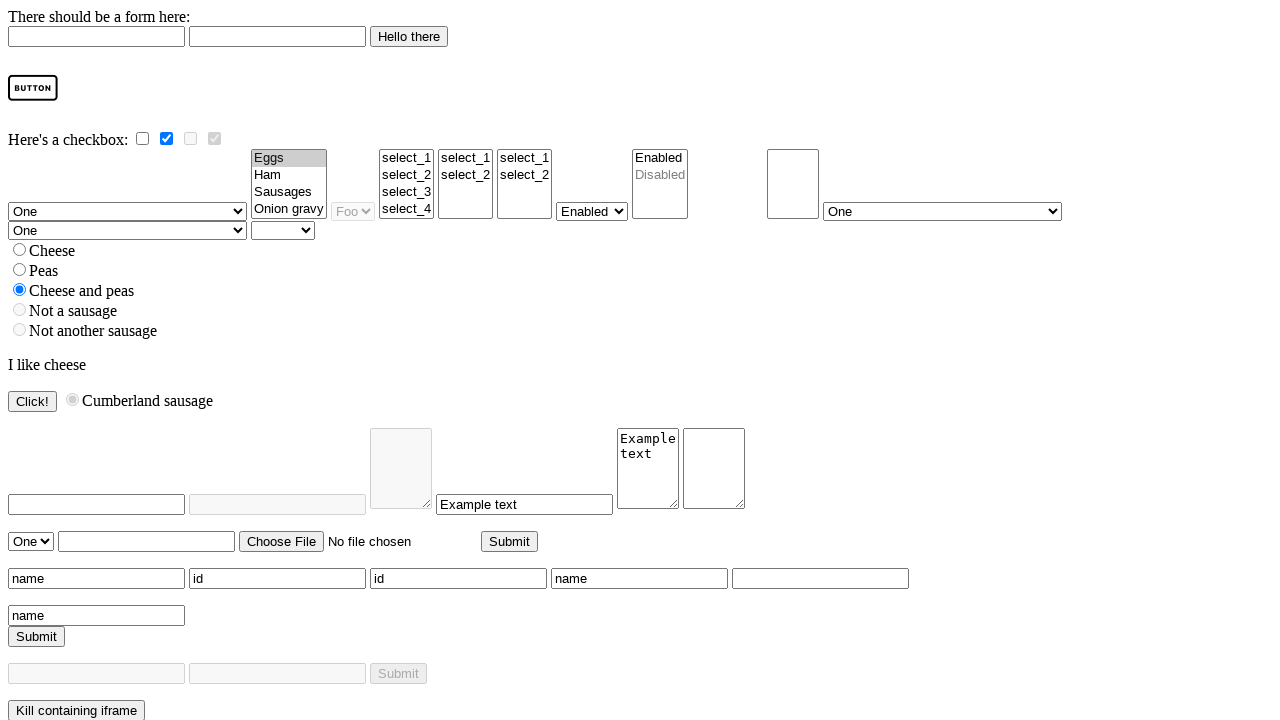

Selected 'Onion gravy' option from dropdown on select#multi
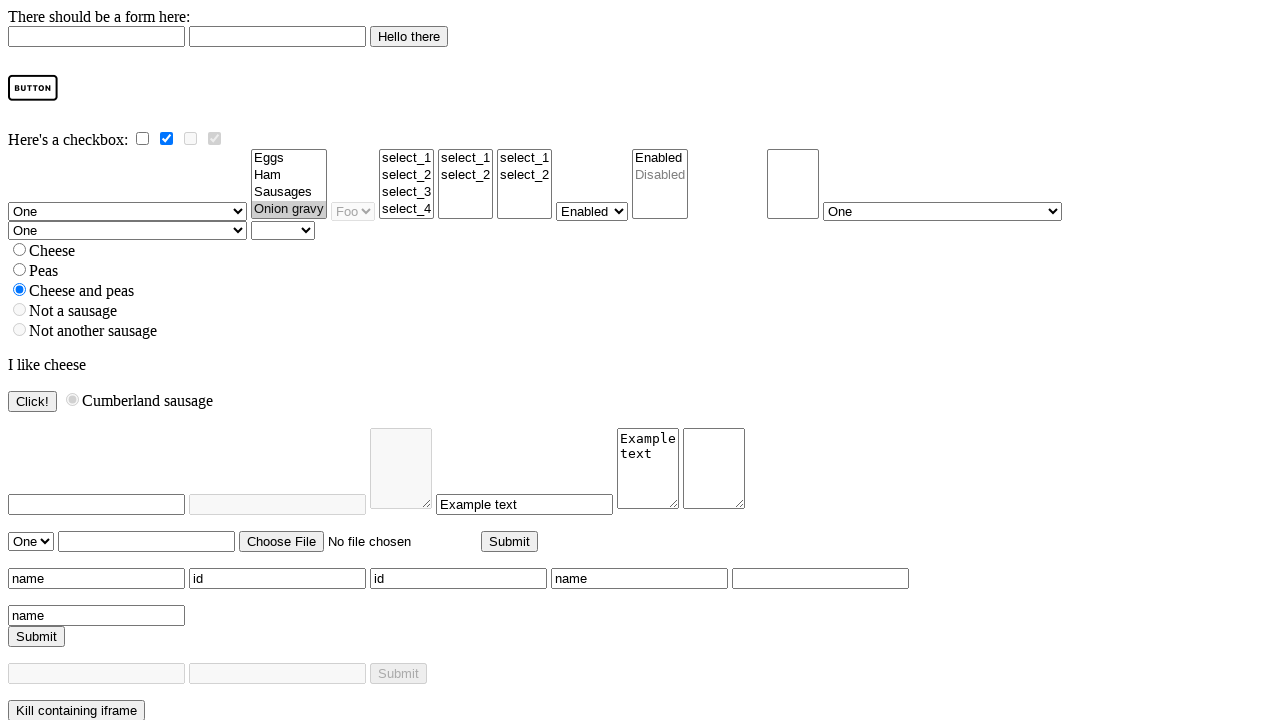

Deselected first option (index 0) from dropdown
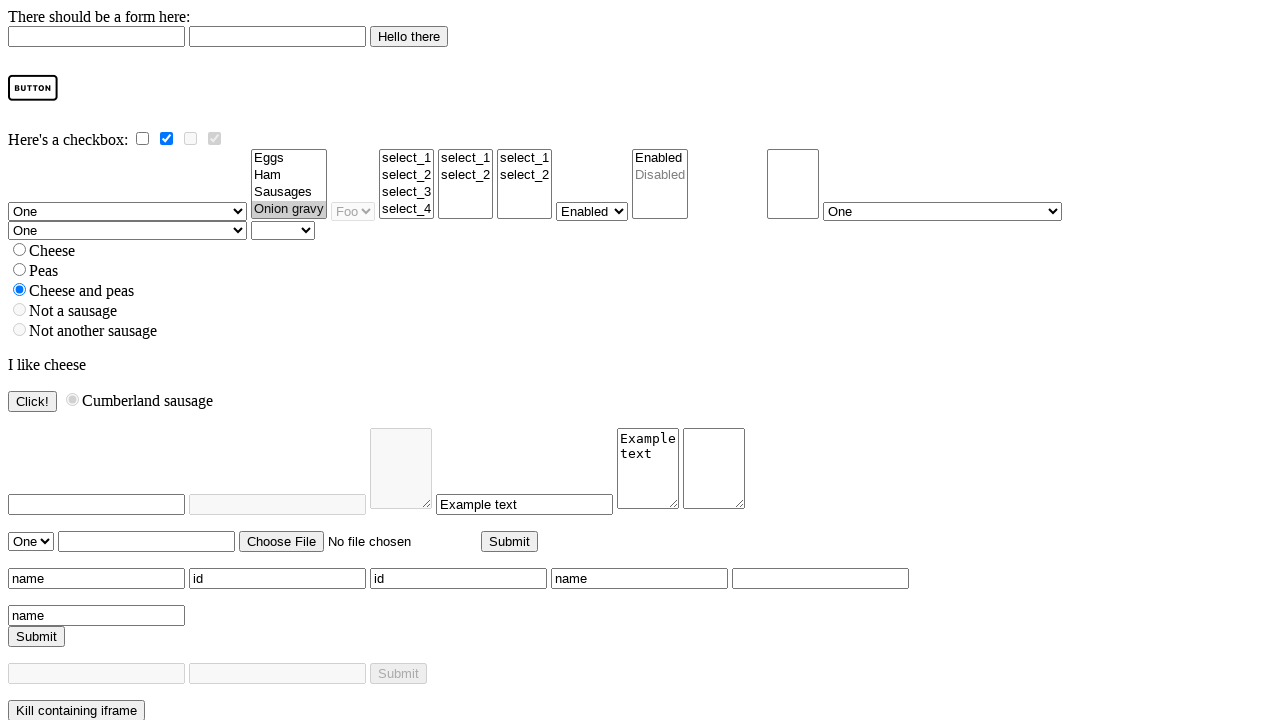

Deselected all options from dropdown
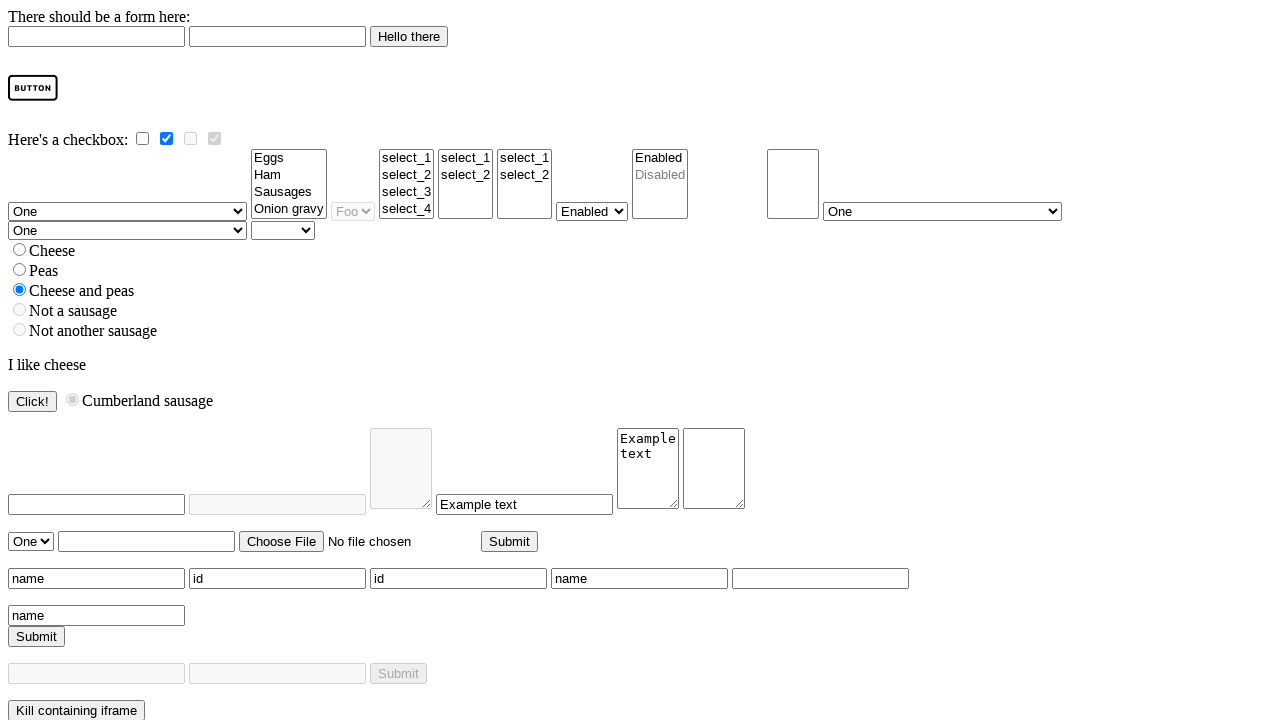

Verified dropdown options are present
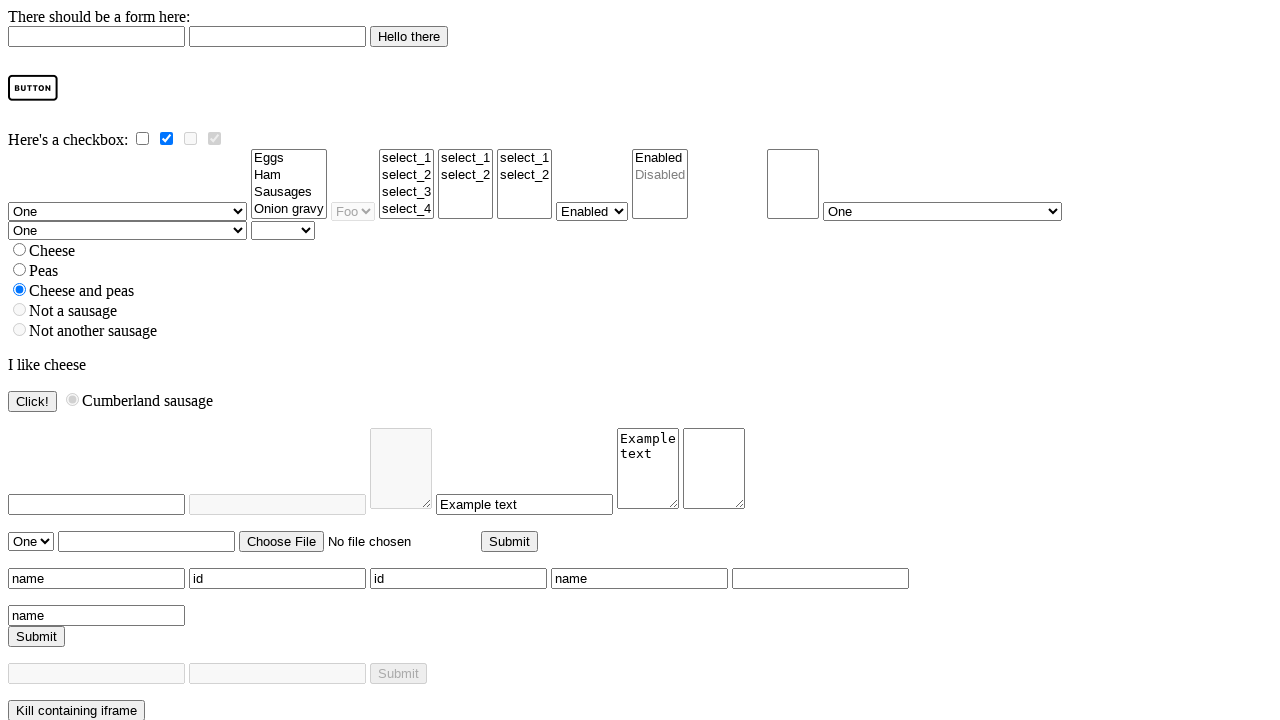

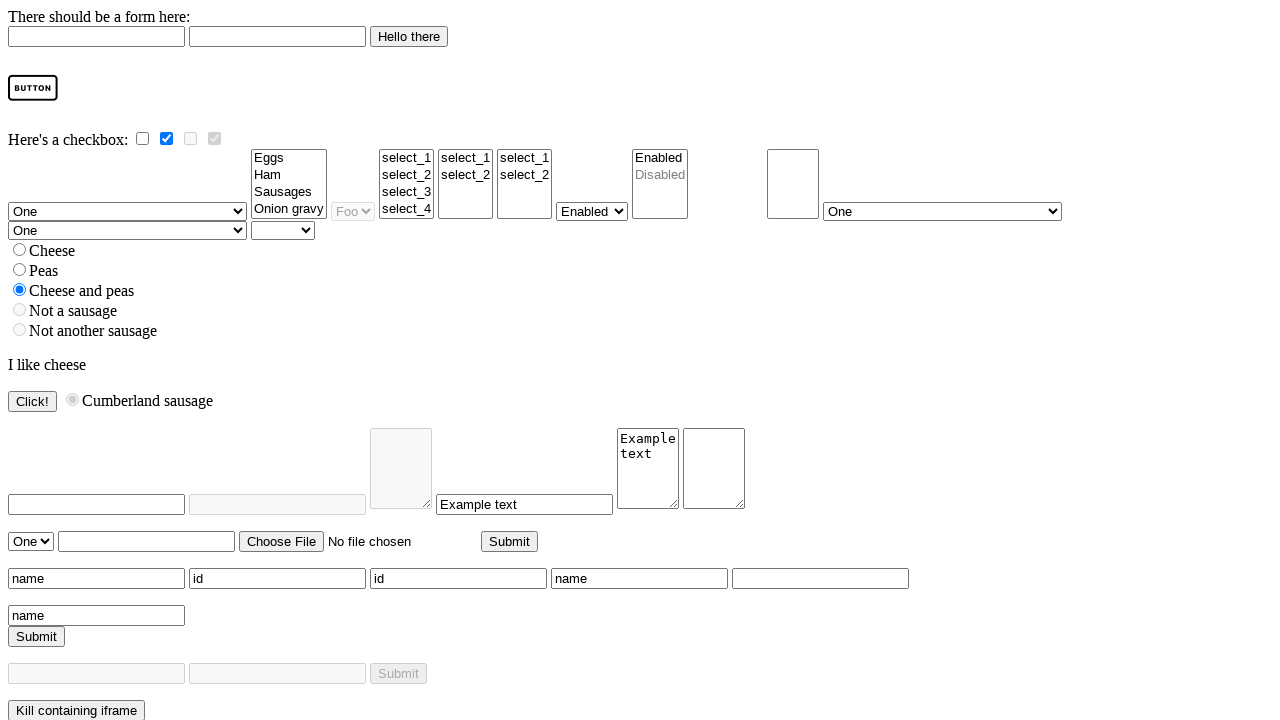